Tests that a valid 5-digit ZIP code is accepted and allows progression to the registration page

Starting URL: https://www.sharelane.com/cgi-bin/register.py

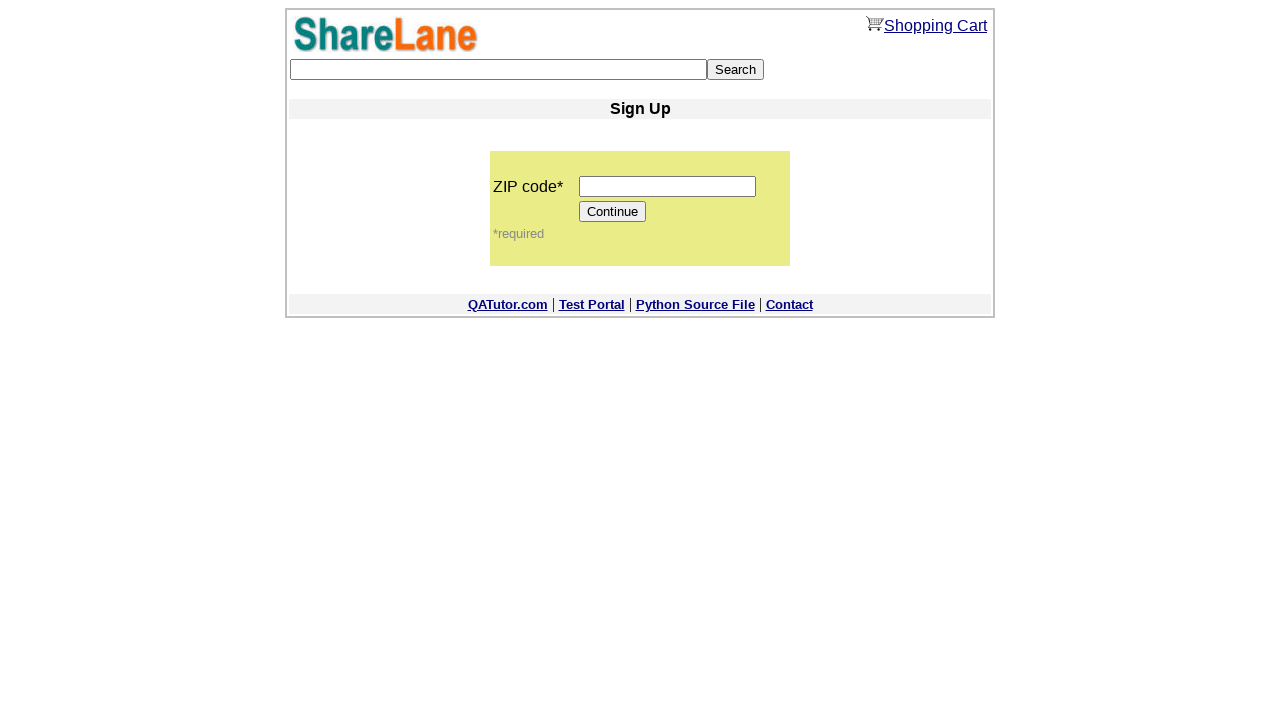

Navigated to ShareLane registration page
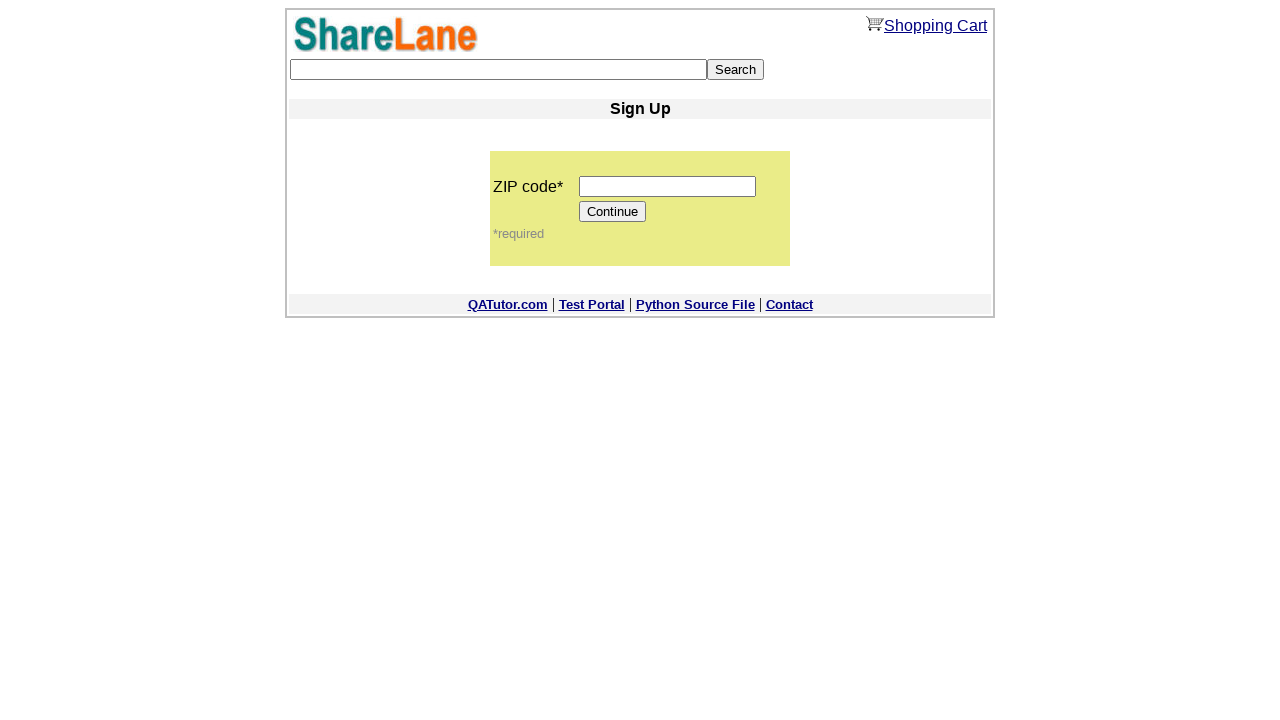

Entered valid 5-digit ZIP code '12345' on input[name='zip_code']
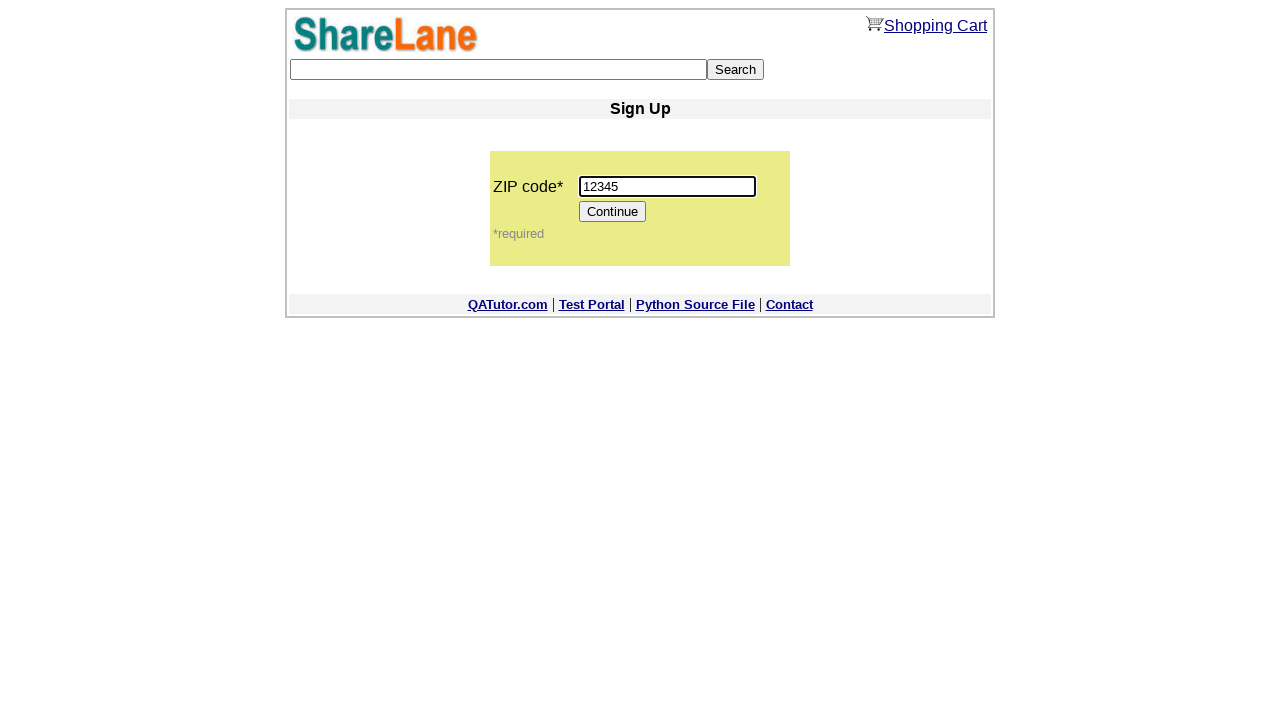

Clicked Continue button to proceed at (613, 212) on [value='Continue']
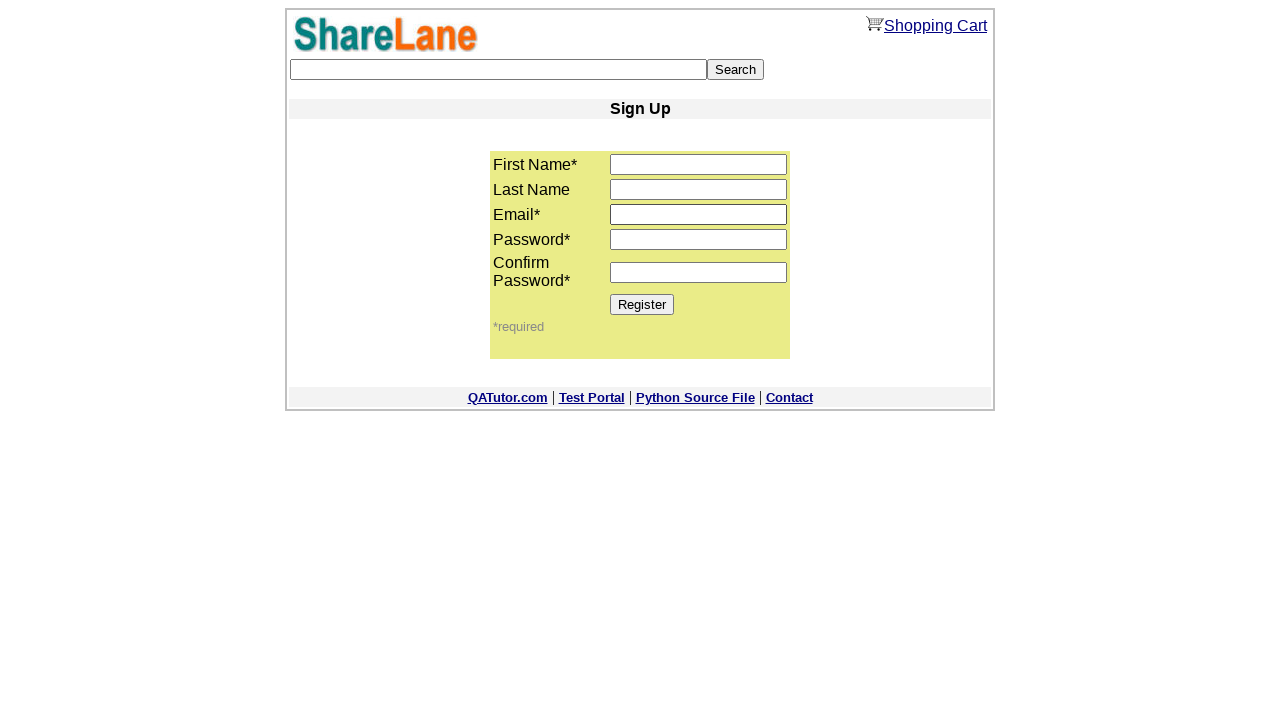

Verified Register button is displayed on registration page
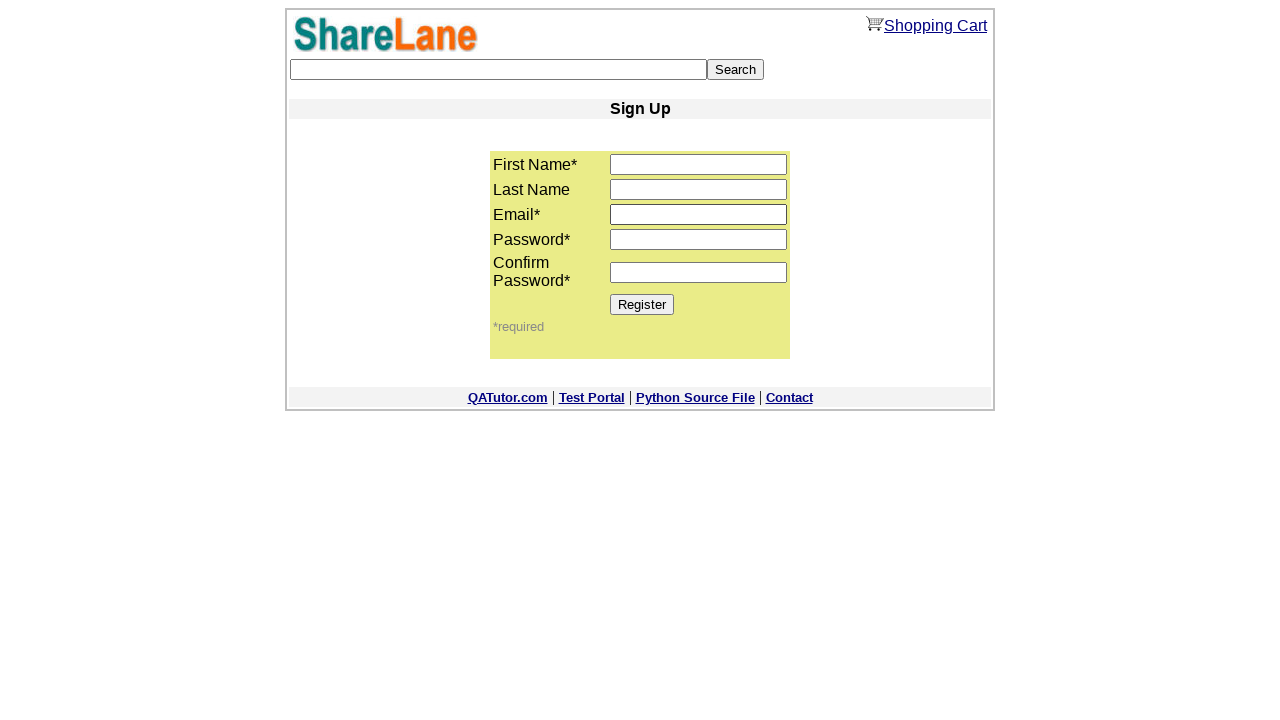

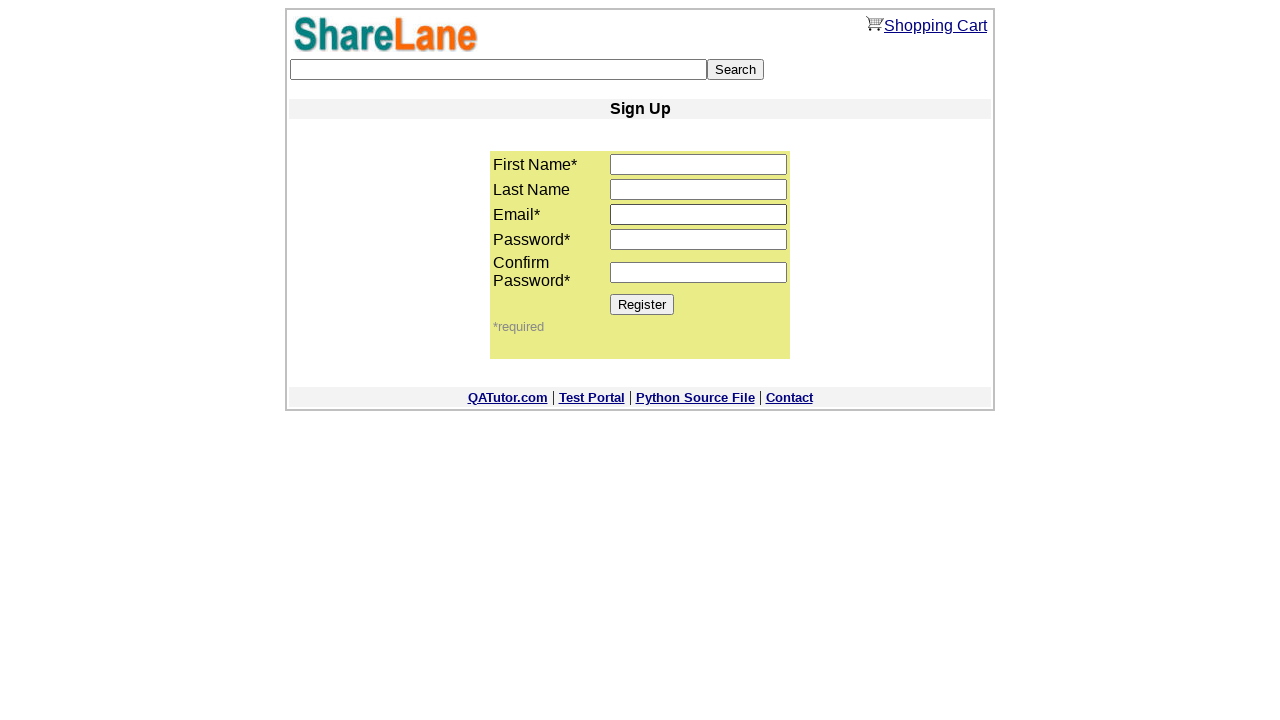